Tests drag and drop functionality by dragging an element from source to target location within an iframe

Starting URL: http://jqueryui.com/droppable/

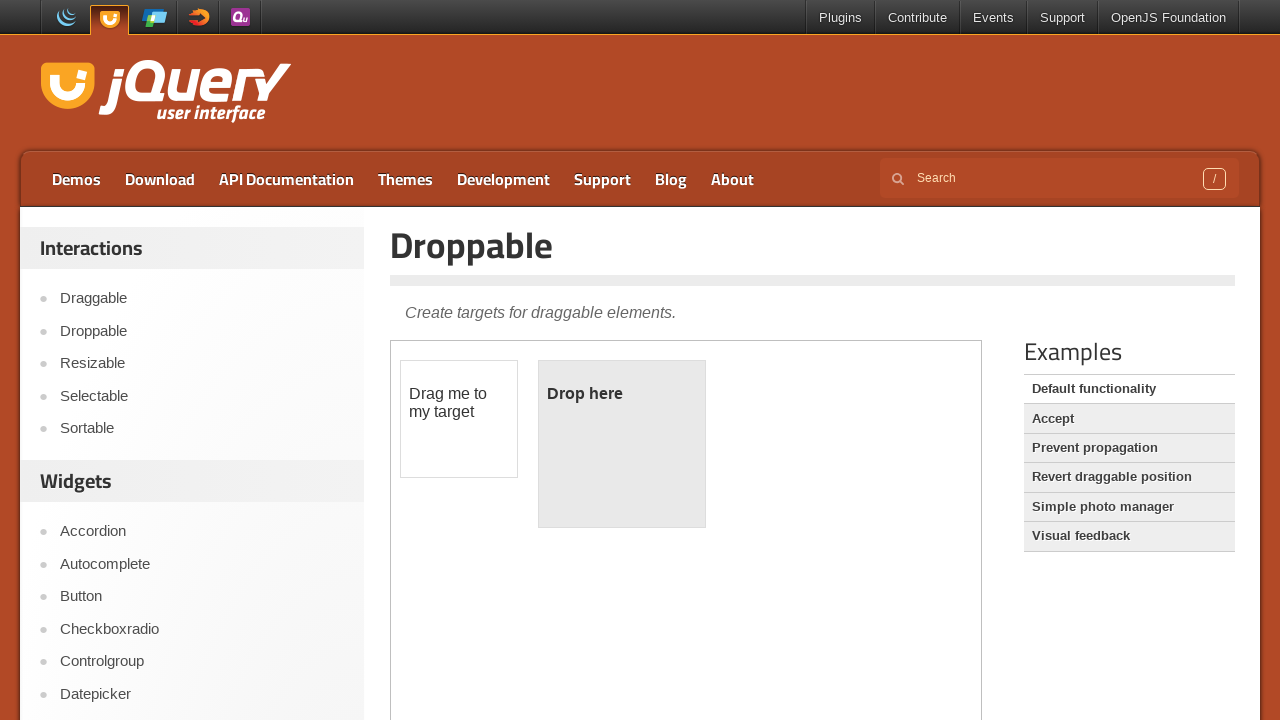

Located the first iframe containing drag and drop demo
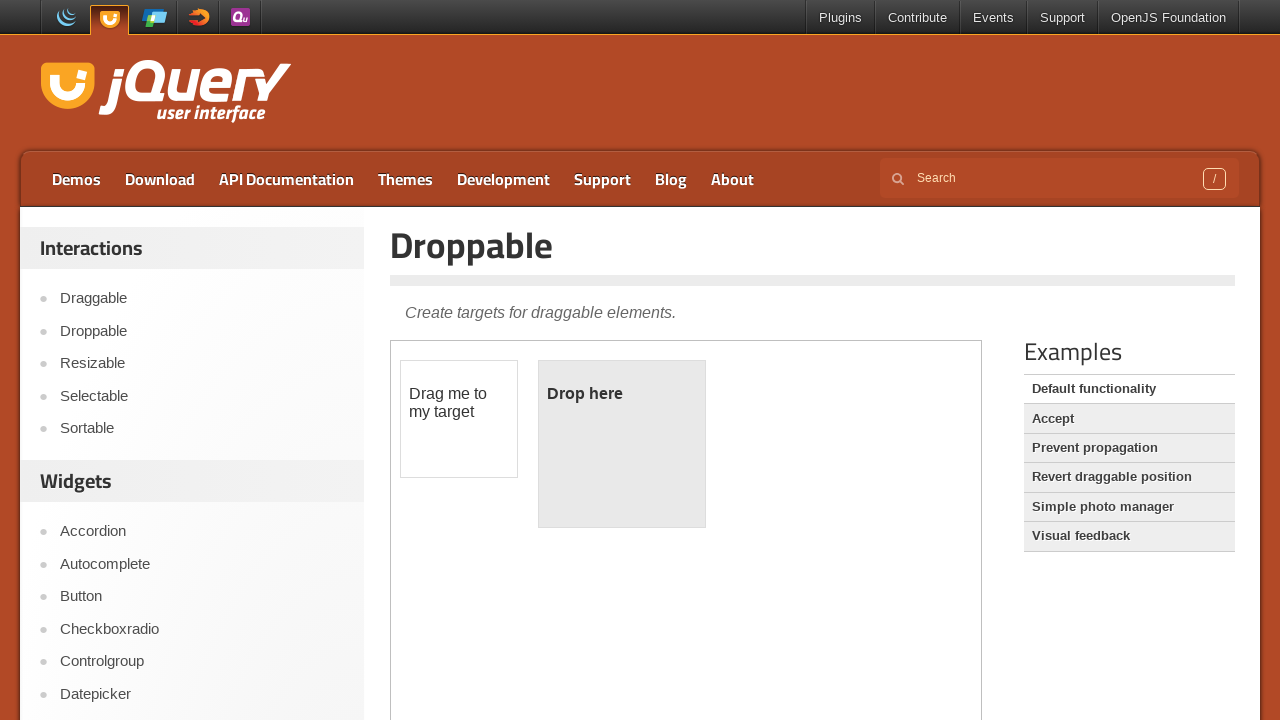

Located draggable element with id 'draggable'
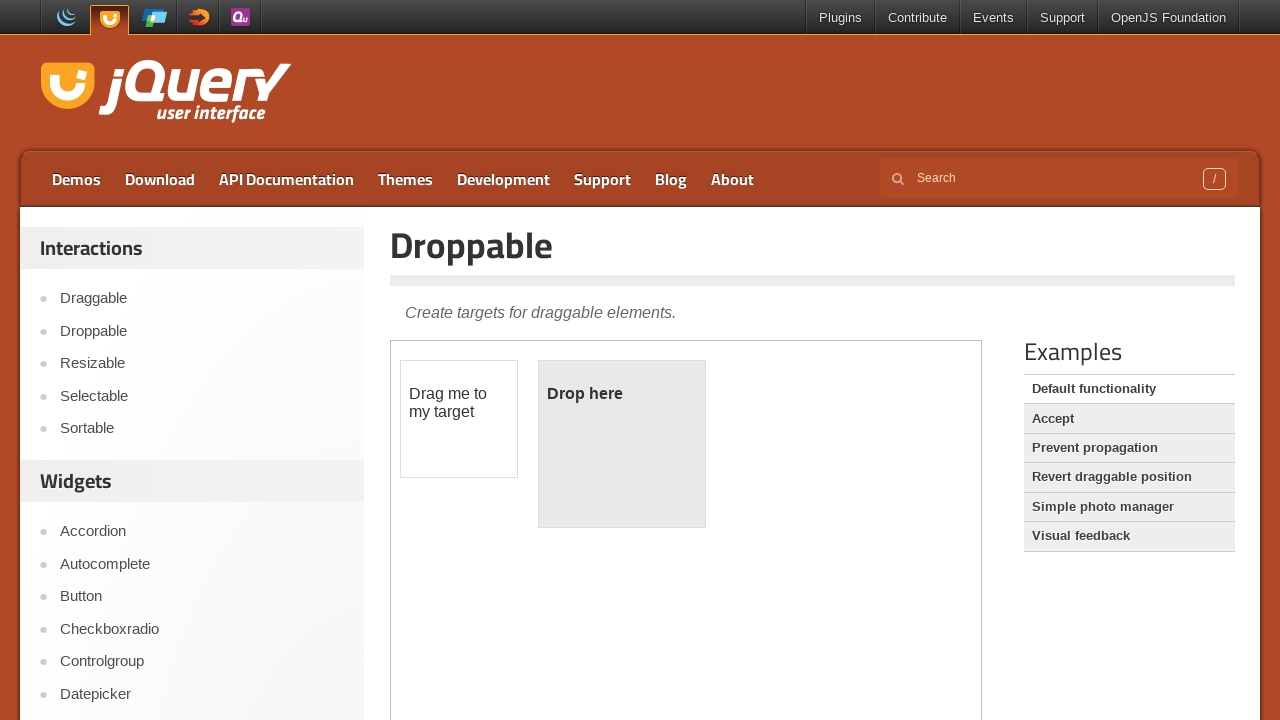

Located droppable target element with id 'droppable'
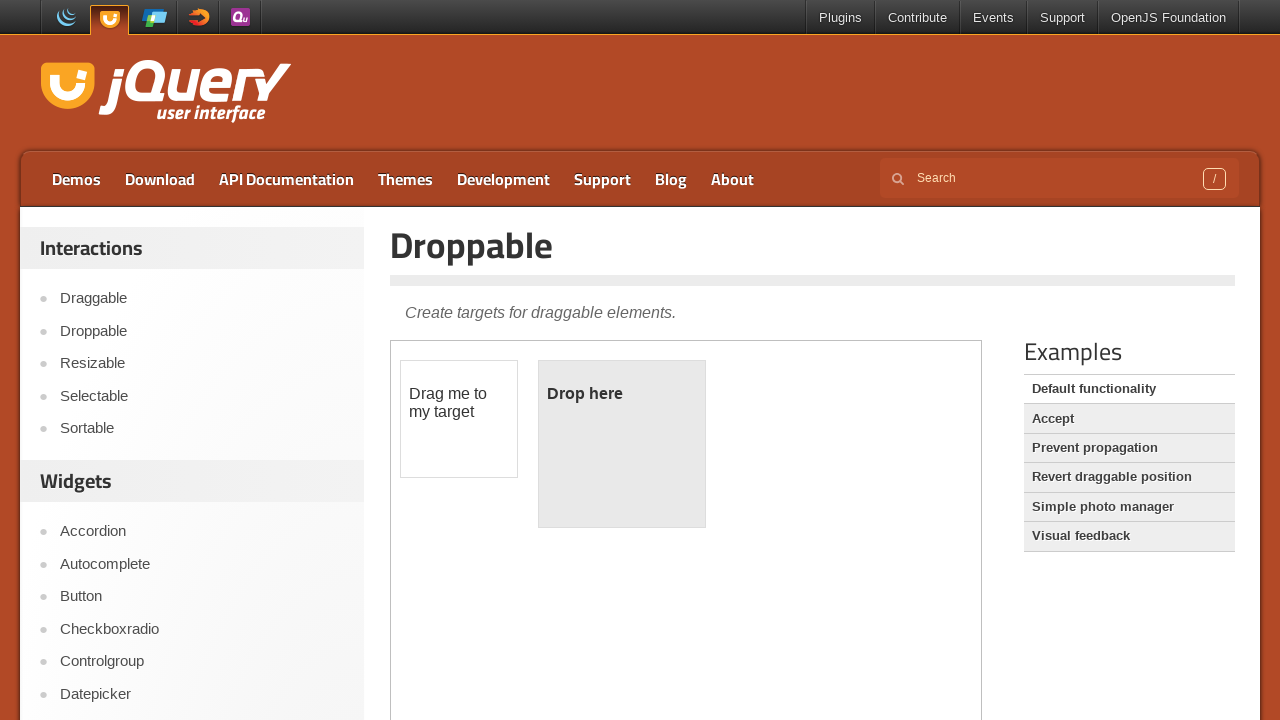

Dragged element from source to droppable target location at (622, 444)
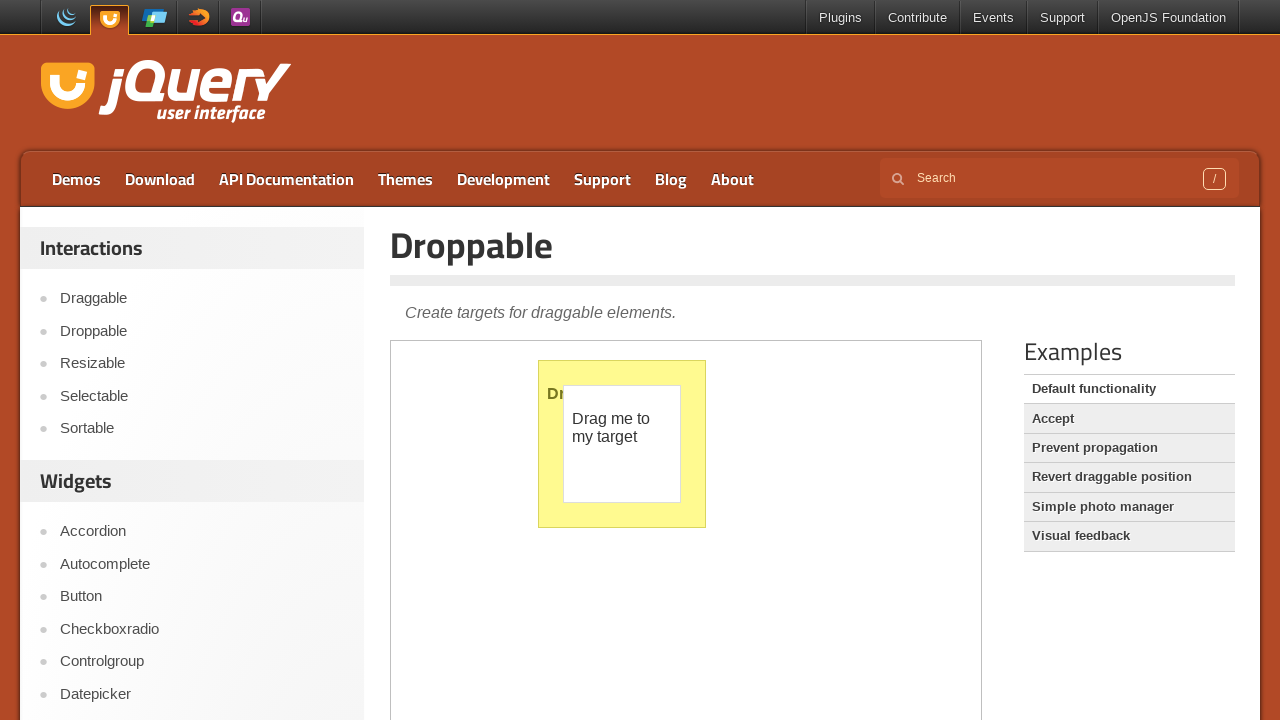

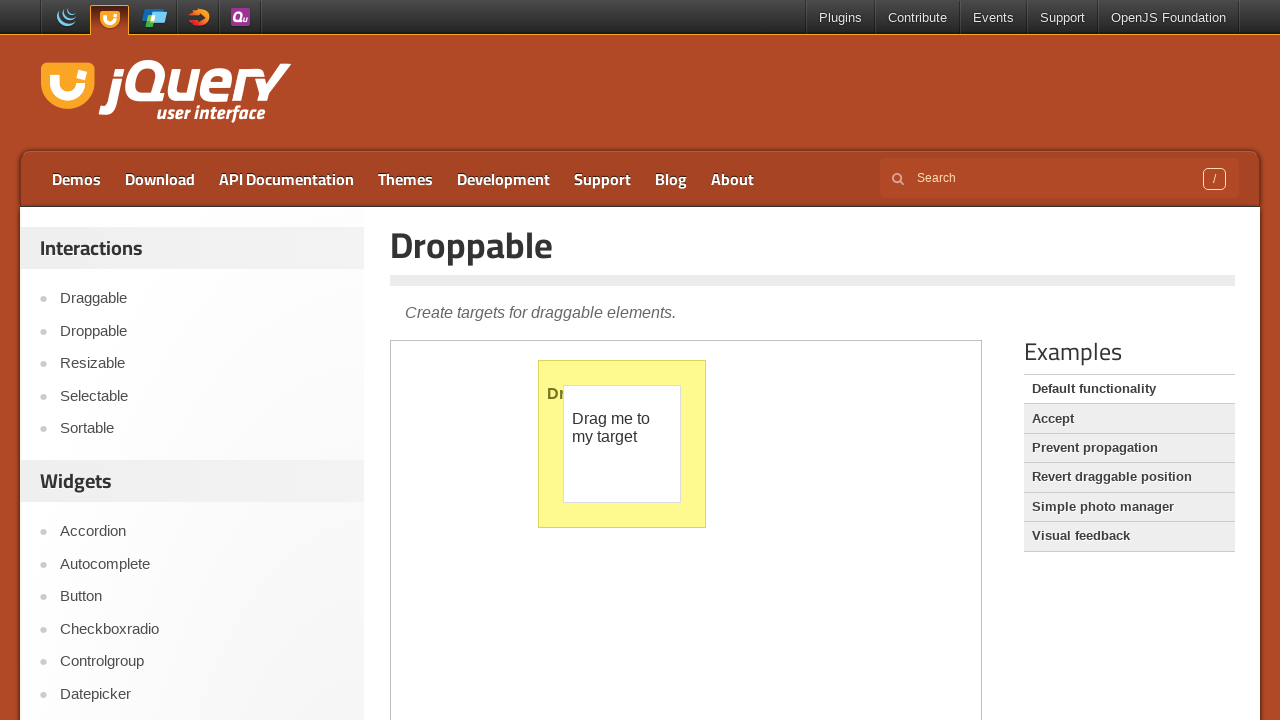